Tests filtering to display all items after viewing other filter states

Starting URL: https://demo.playwright.dev/todomvc

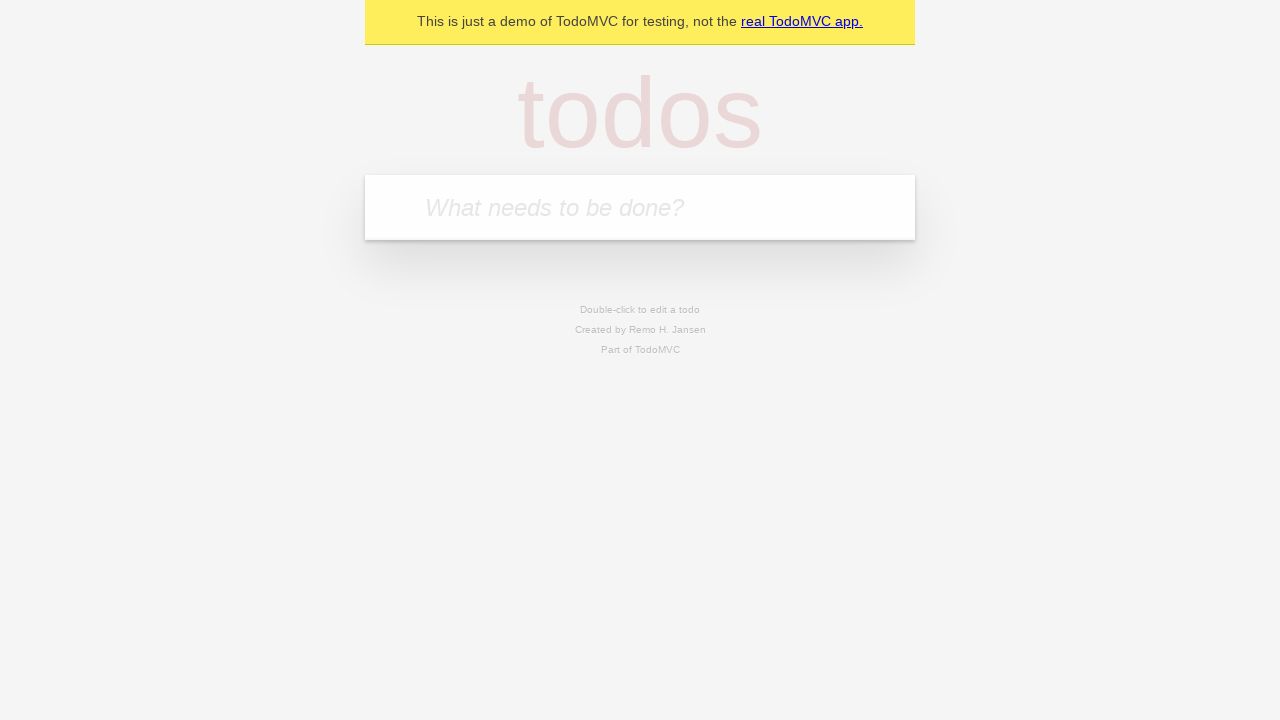

Filled todo input with 'buy some cheese' on internal:attr=[placeholder="What needs to be done?"i]
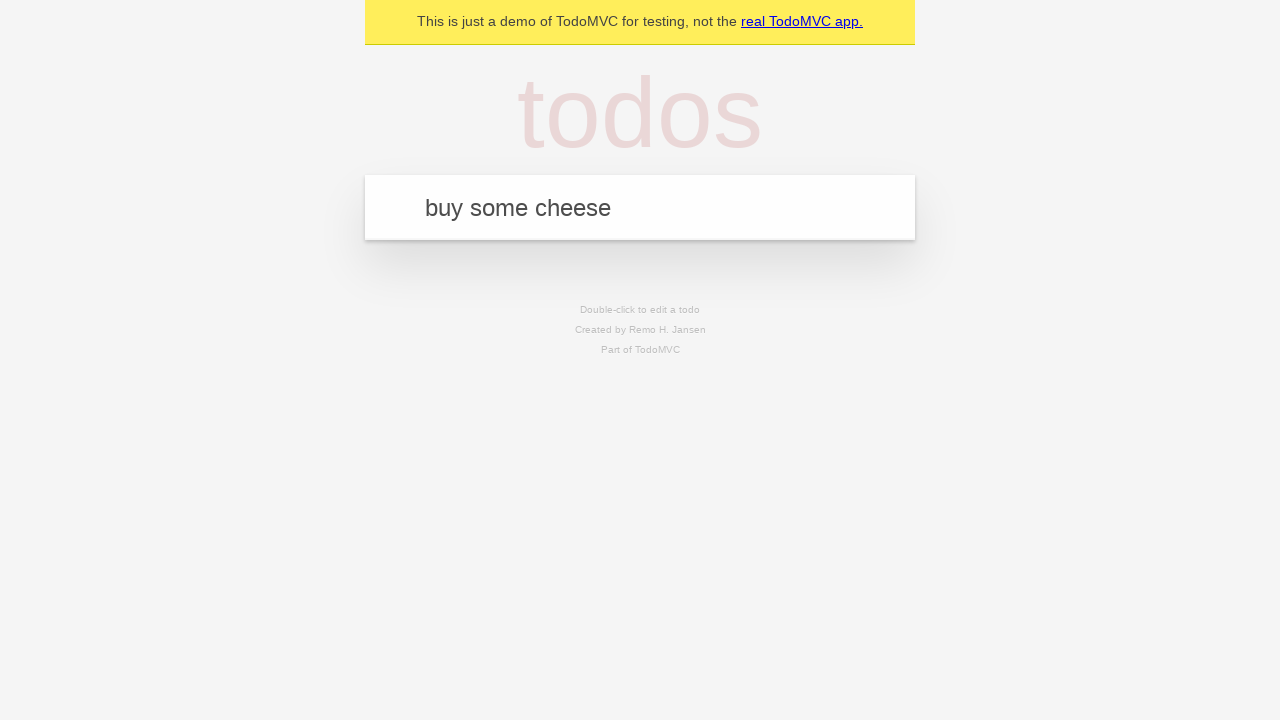

Pressed Enter to create first todo item on internal:attr=[placeholder="What needs to be done?"i]
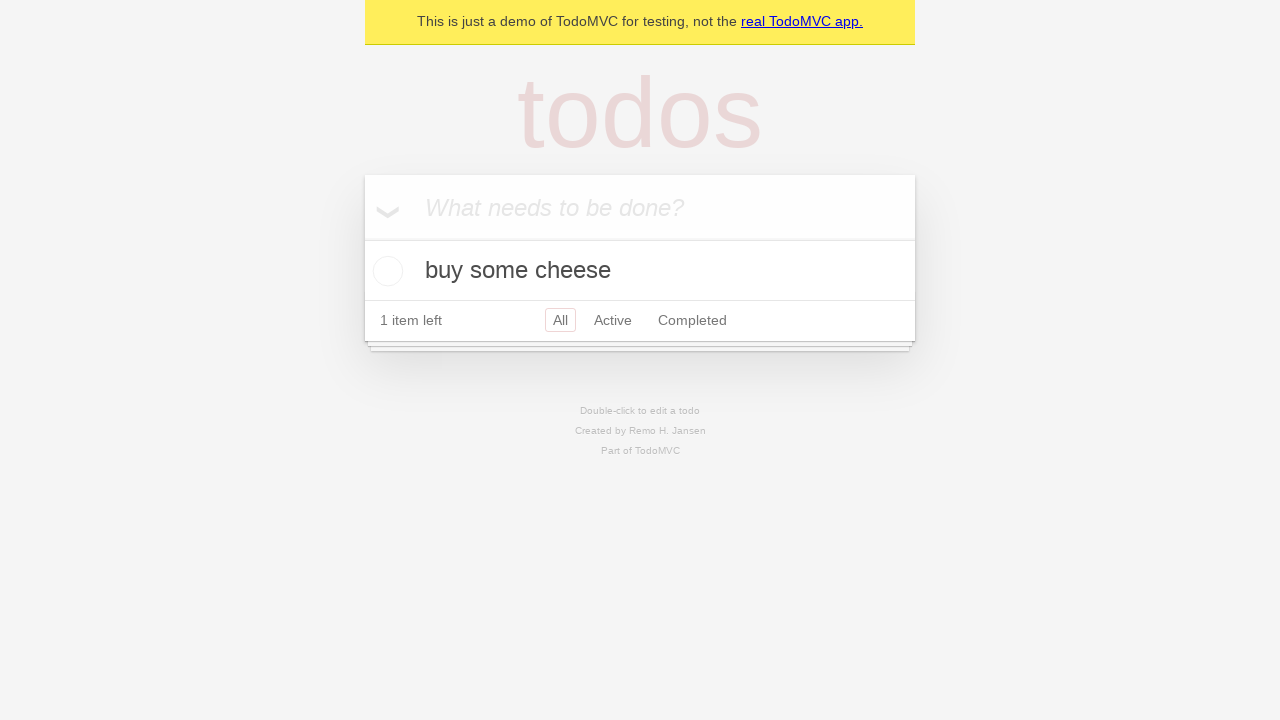

Filled todo input with 'feed the cat' on internal:attr=[placeholder="What needs to be done?"i]
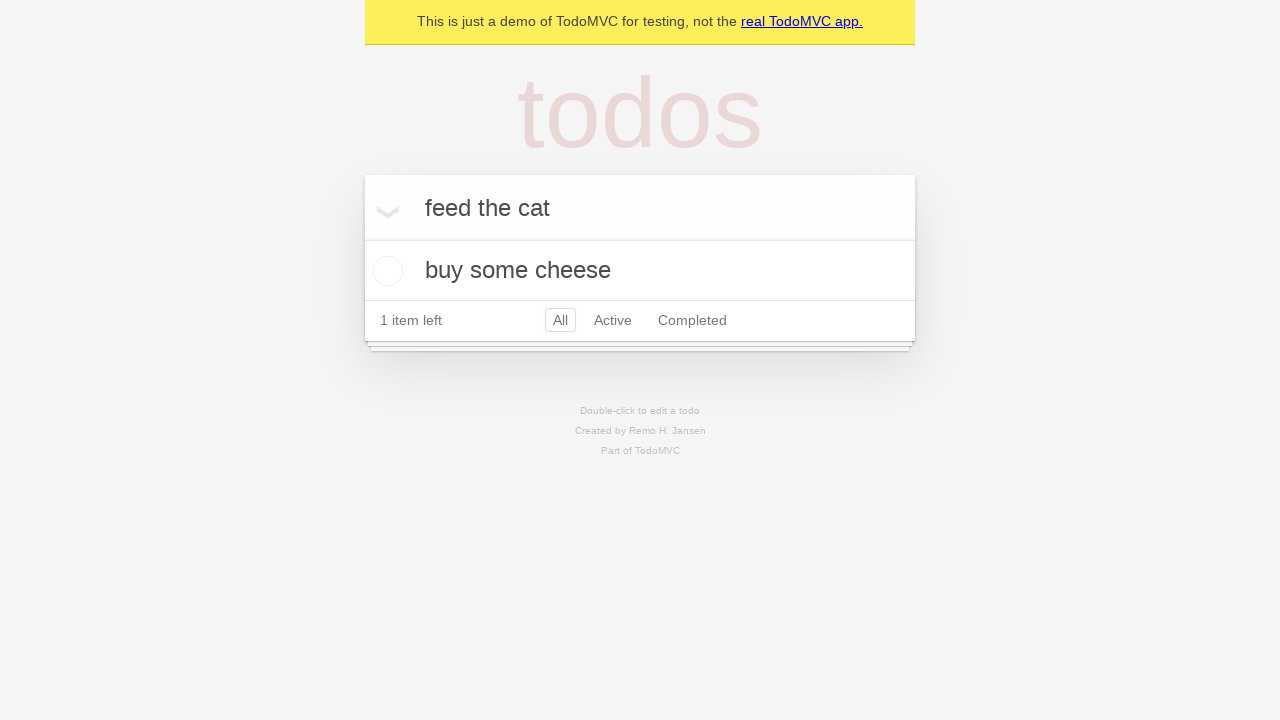

Pressed Enter to create second todo item on internal:attr=[placeholder="What needs to be done?"i]
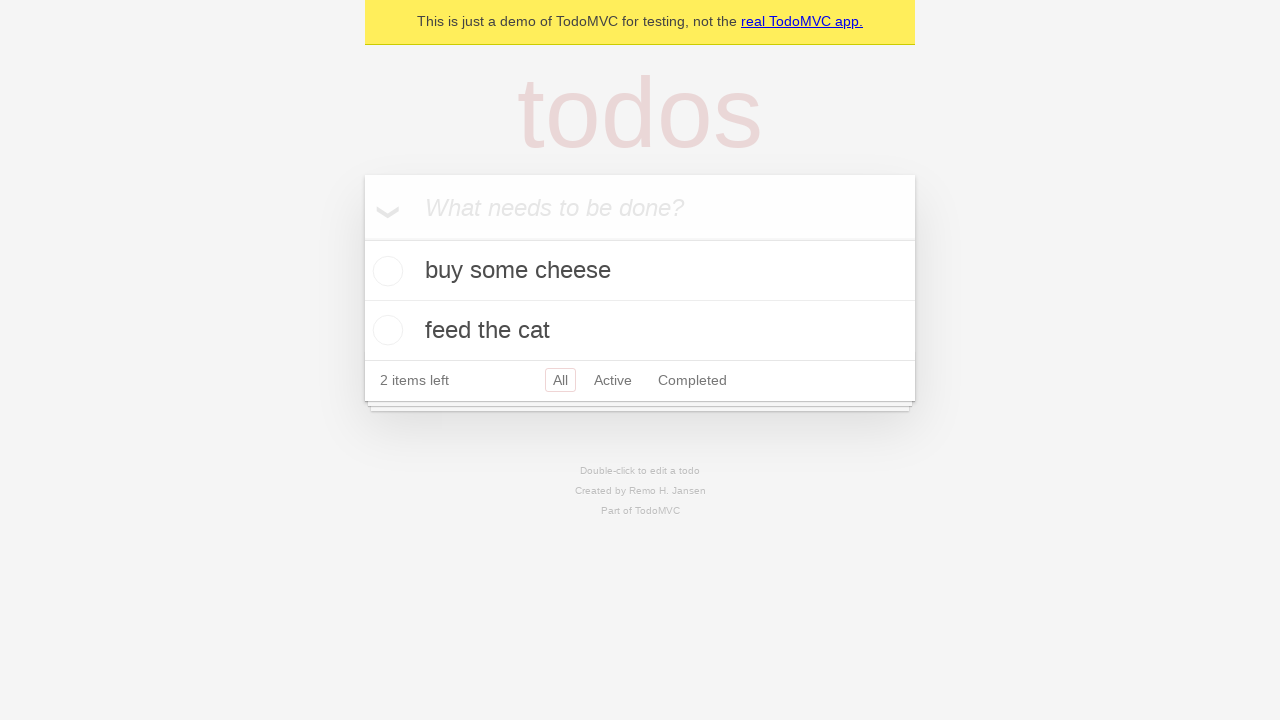

Filled todo input with 'book a doctors appointment' on internal:attr=[placeholder="What needs to be done?"i]
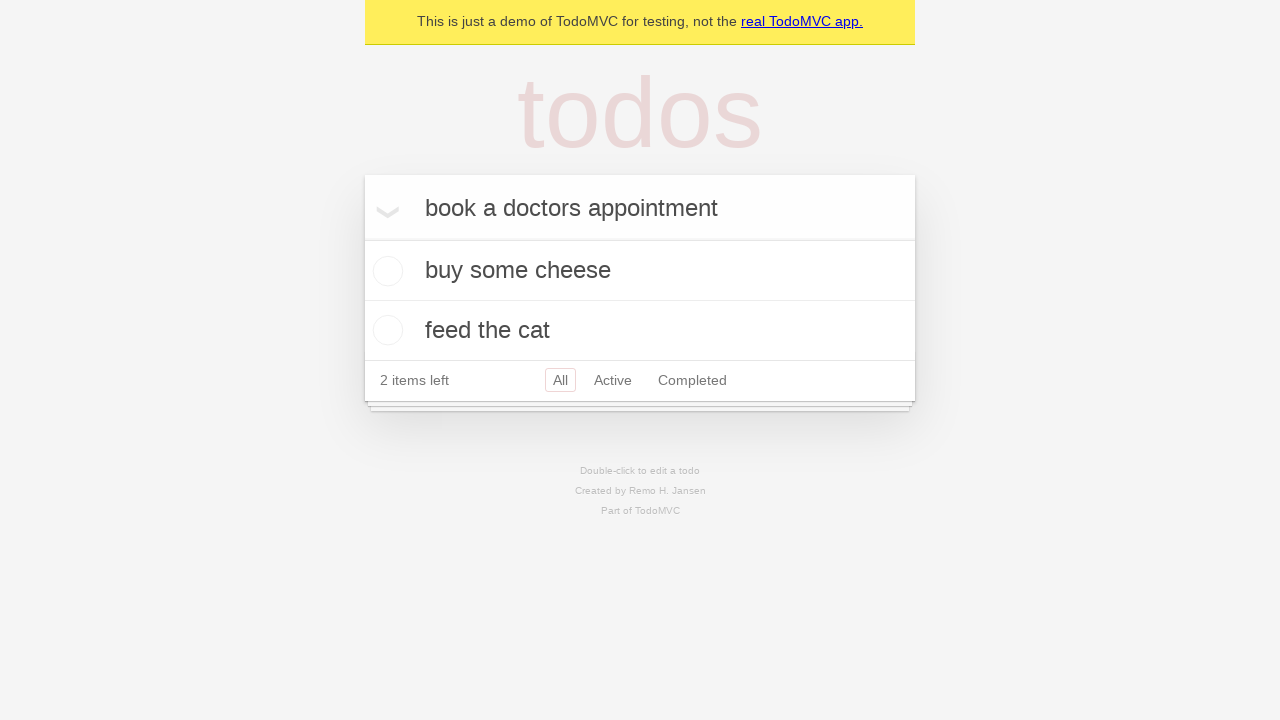

Pressed Enter to create third todo item on internal:attr=[placeholder="What needs to be done?"i]
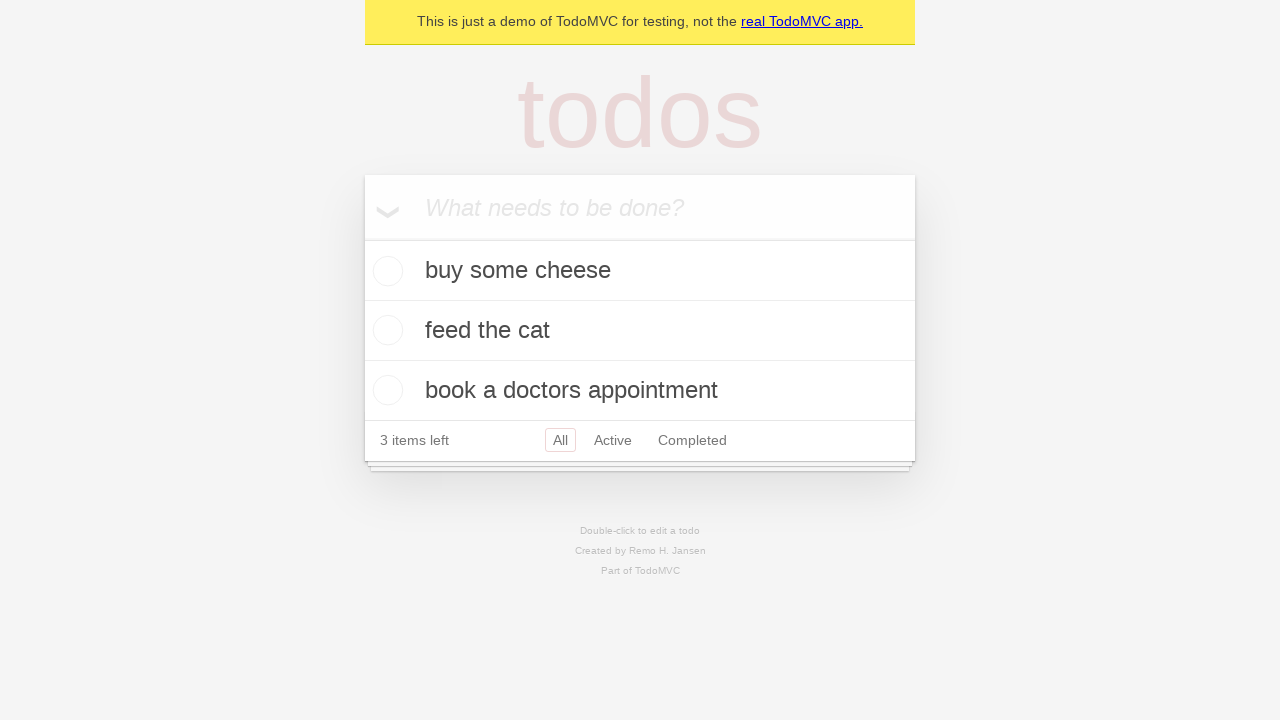

Checked the second todo item at (385, 330) on internal:testid=[data-testid="todo-item"s] >> nth=1 >> internal:role=checkbox
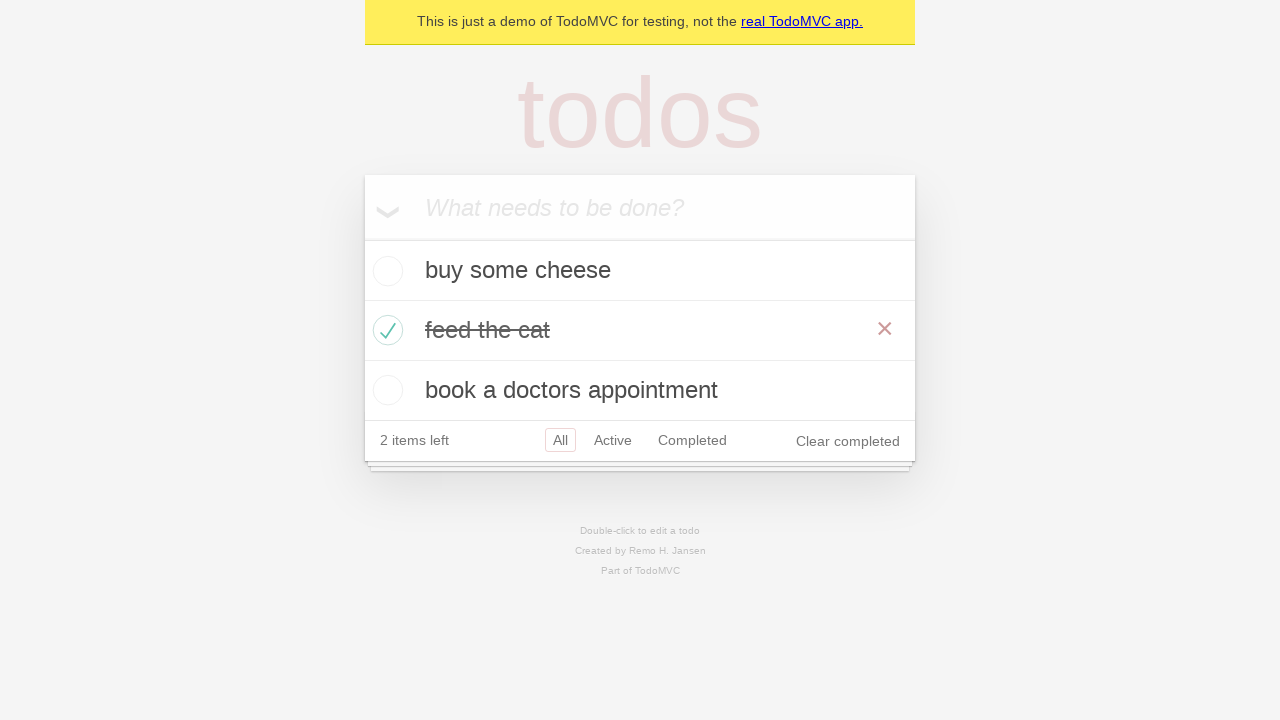

Clicked 'Active' filter link at (613, 440) on internal:role=link[name="Active"i]
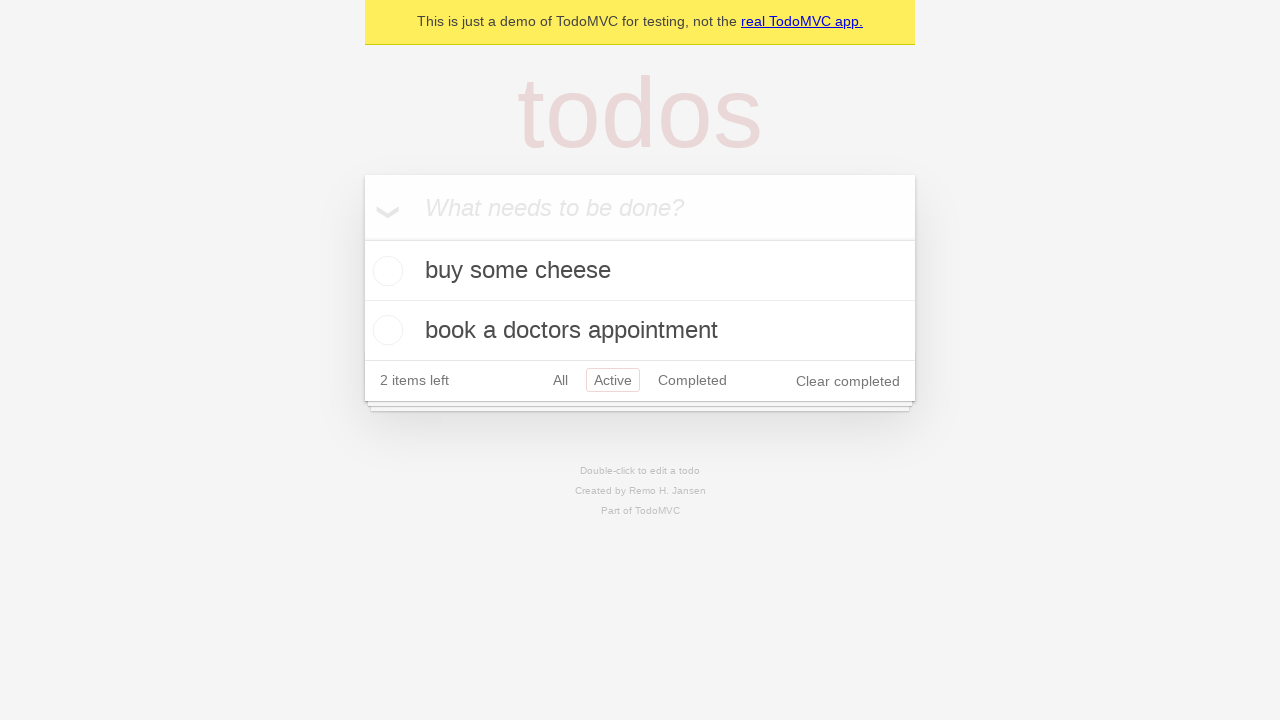

Clicked 'Completed' filter link at (692, 380) on internal:role=link[name="Completed"i]
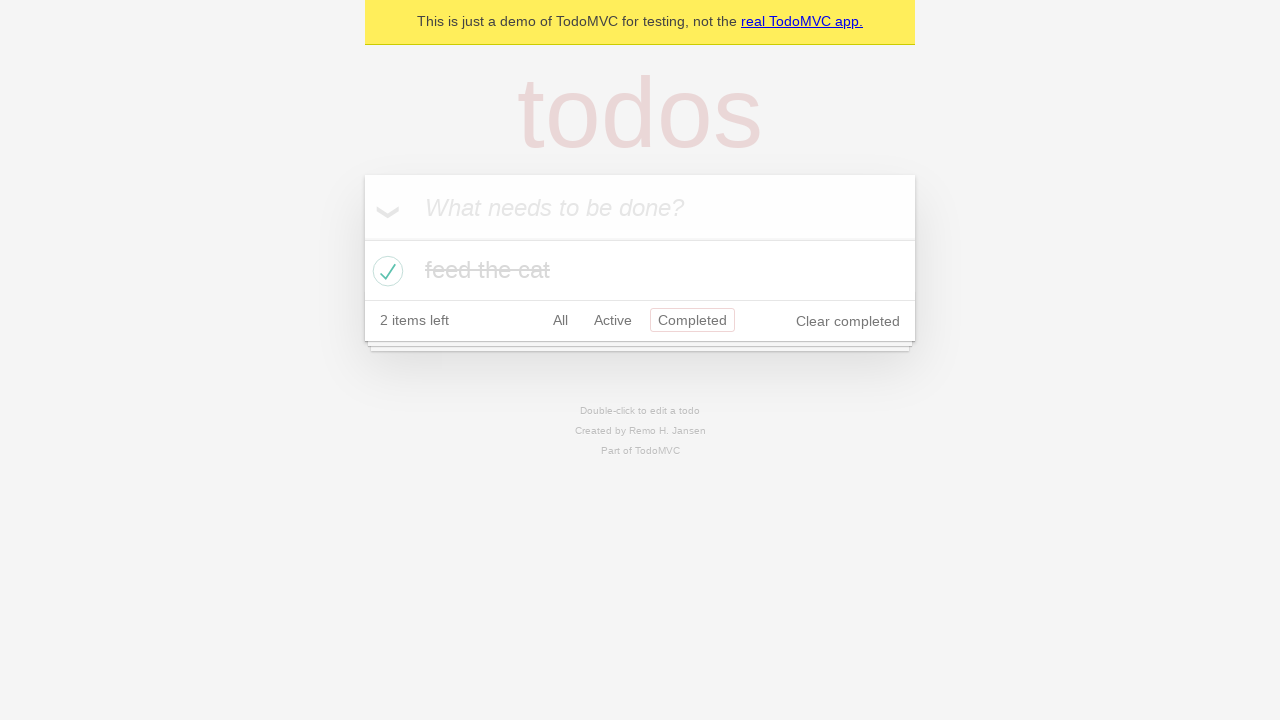

Clicked 'All' filter link to display all items at (560, 320) on internal:role=link[name="All"i]
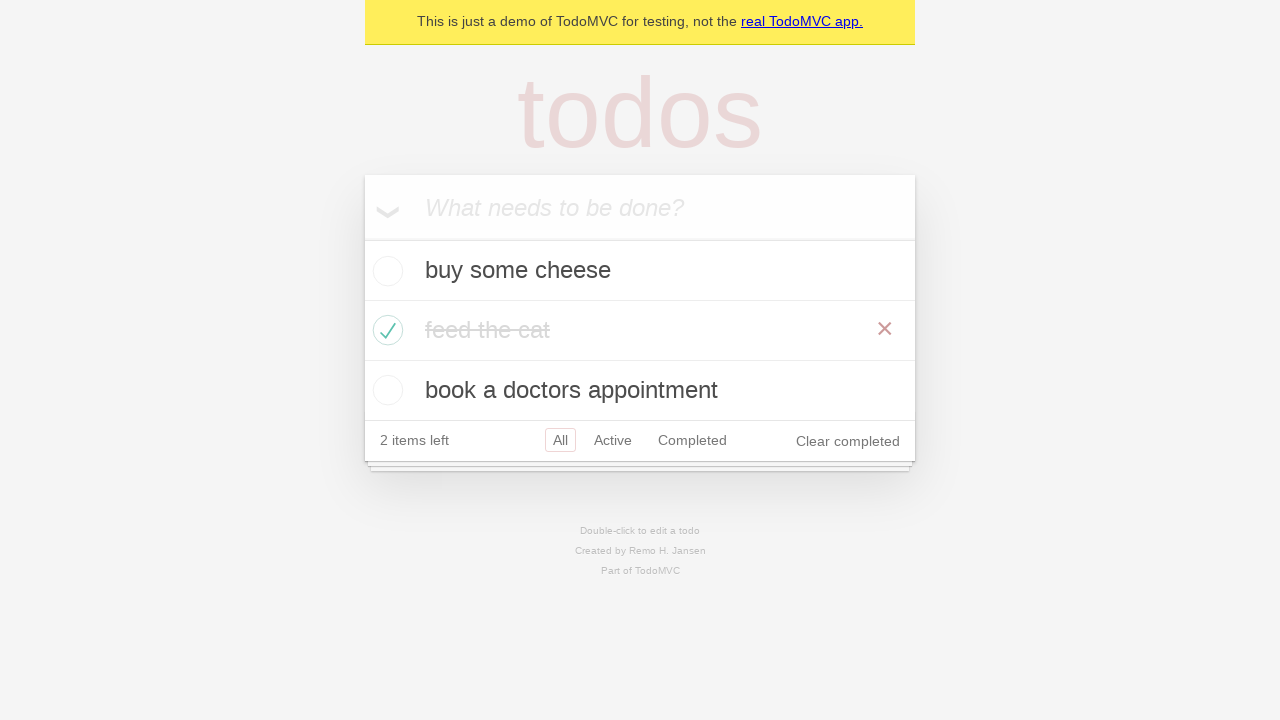

Verified all 3 todo items are displayed
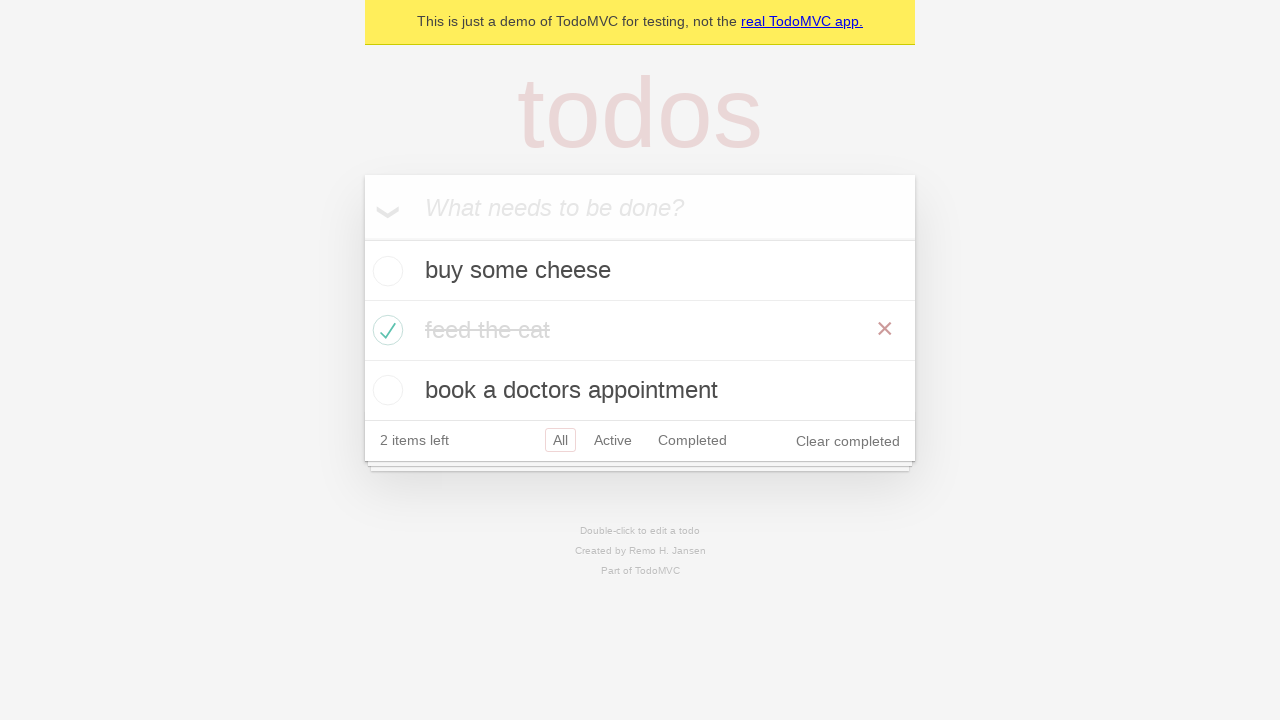

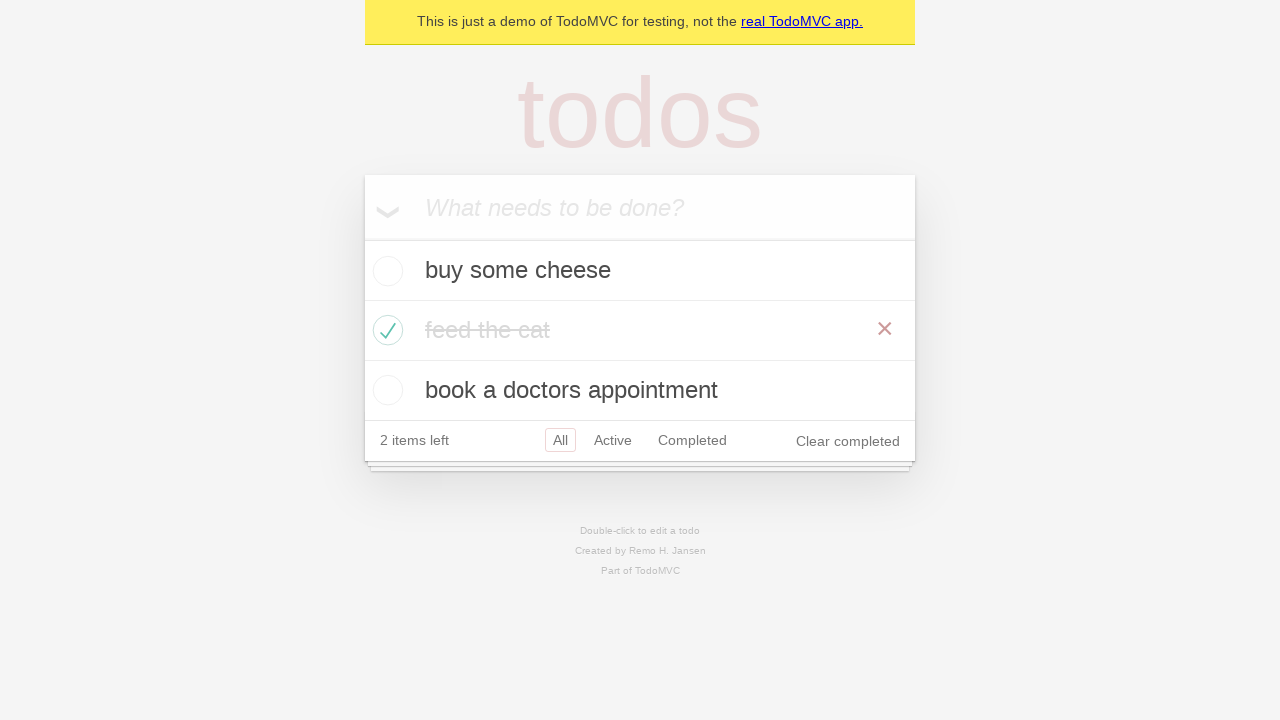